Tests file download functionality by navigating to the download page and clicking on multiple file links to trigger downloads

Starting URL: https://the-internet.herokuapp.com

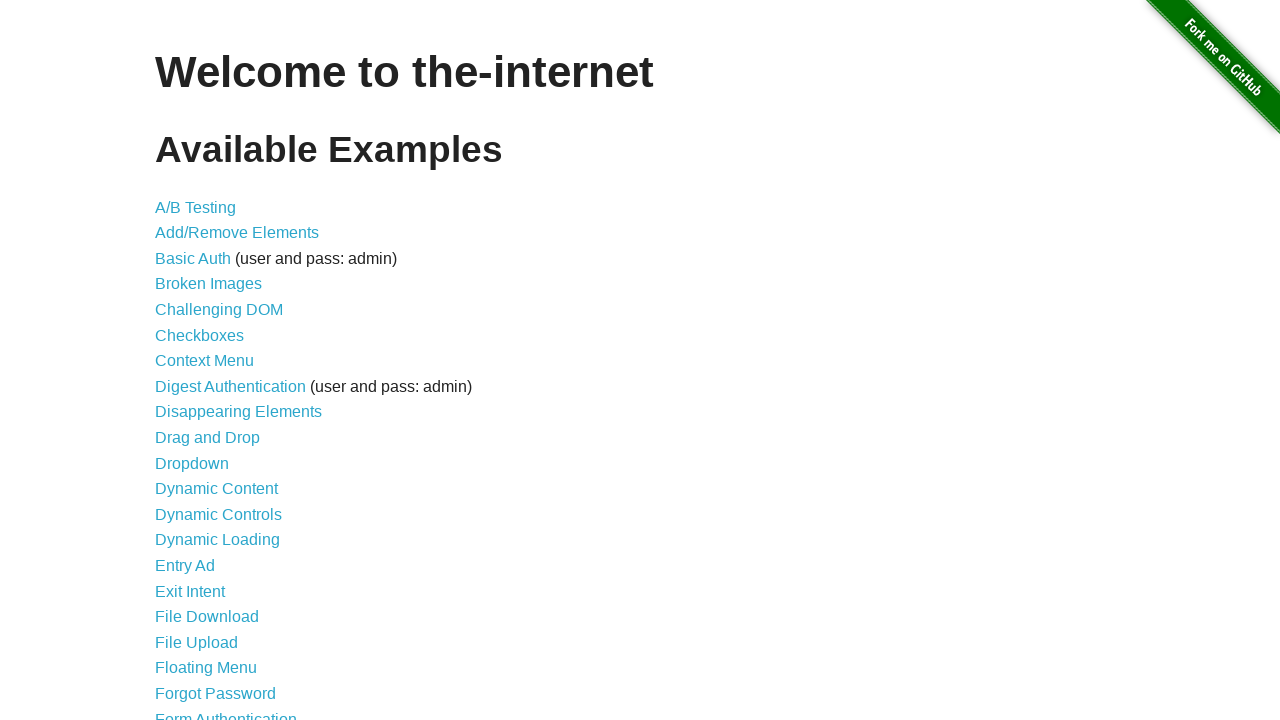

Clicked on the file download link to navigate to download page at (207, 617) on xpath=//a[@href='/download']
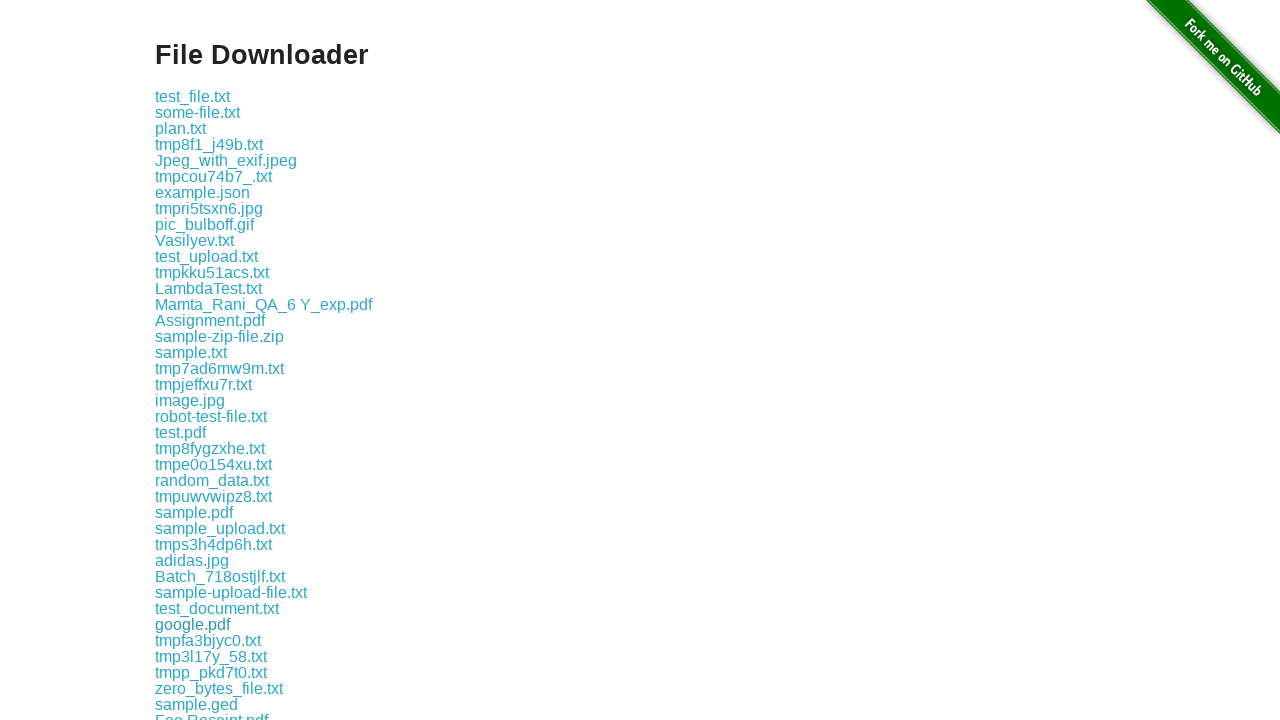

Clicked on first file to download at (198, 112) on xpath=//*[@id="content"]/div/a[2]
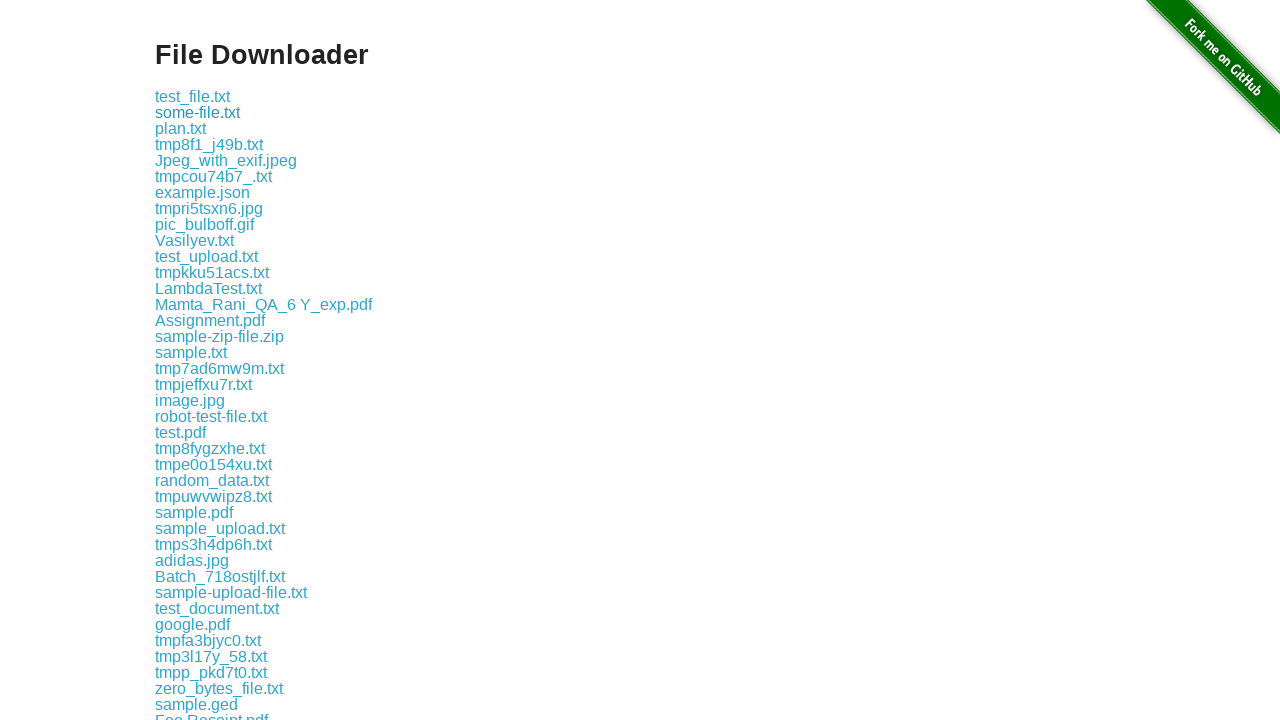

Clicked on second file to download at (202, 192) on xpath=//*[@id="content"]/div/a[7]
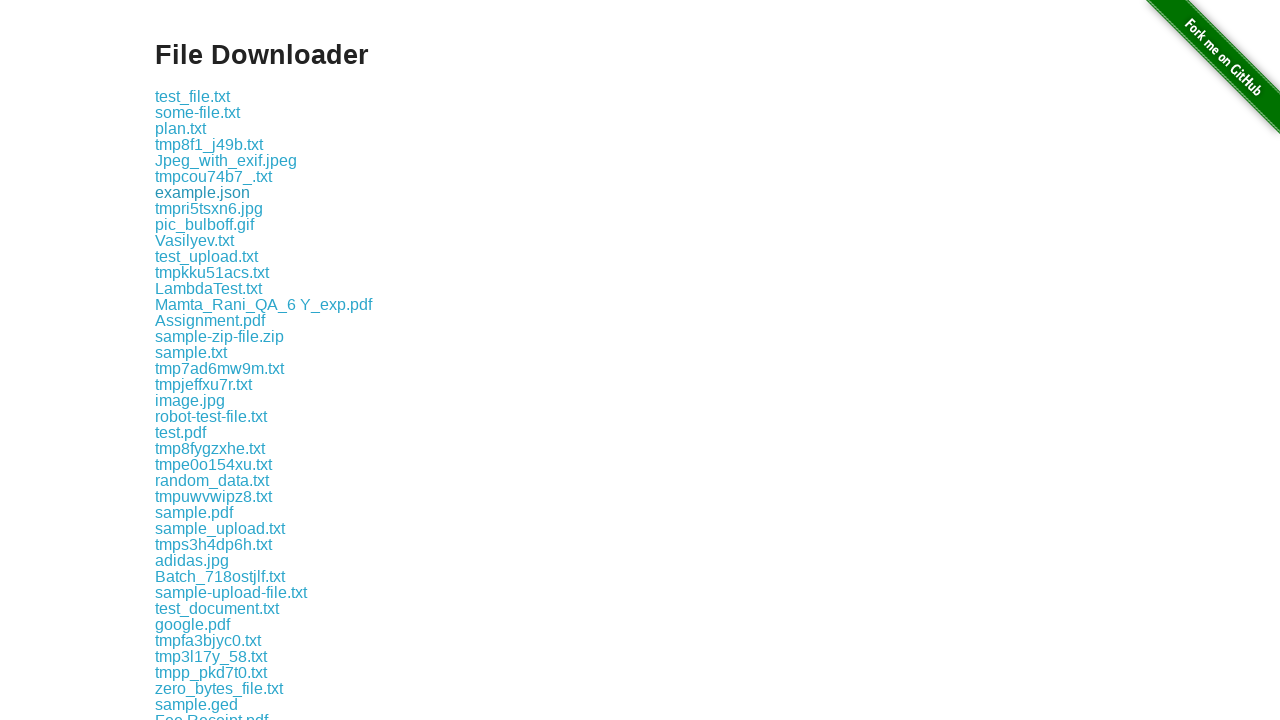

Clicked on third file to download at (206, 256) on xpath=//*[@id="content"]/div/a[11]
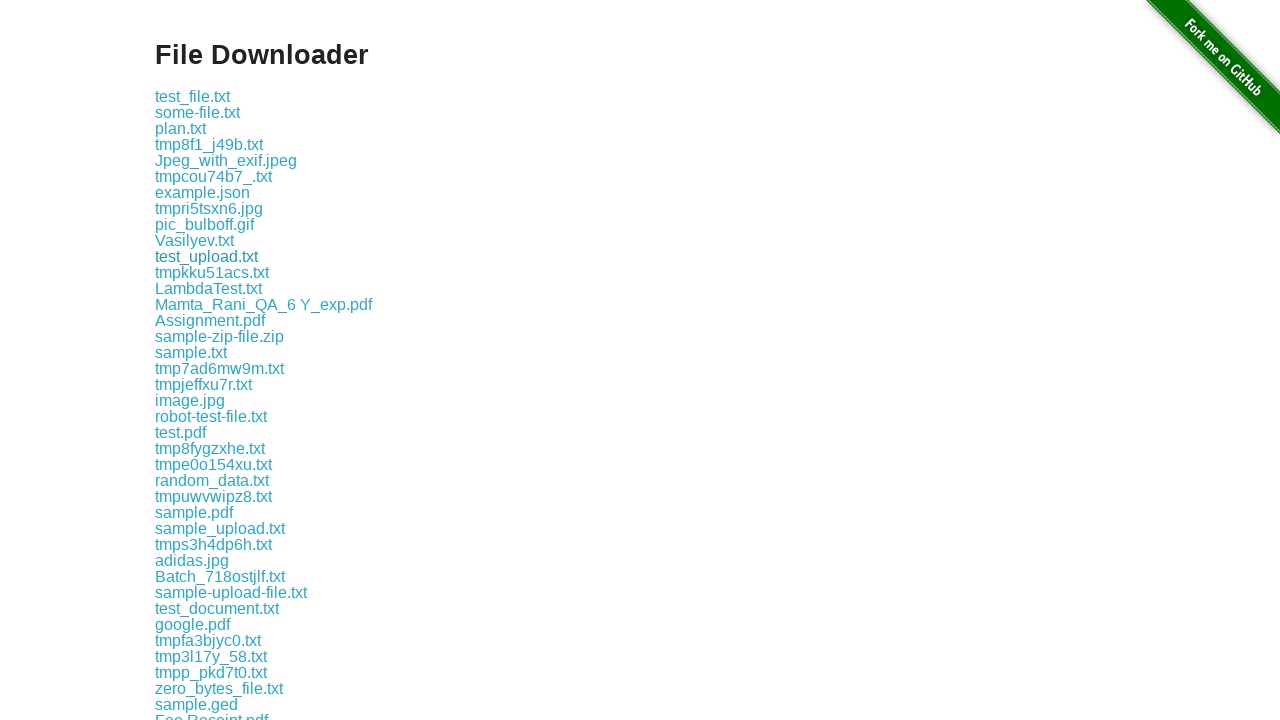

Clicked on fourth file to download at (211, 416) on xpath=//*[@id="content"]/div/a[21]
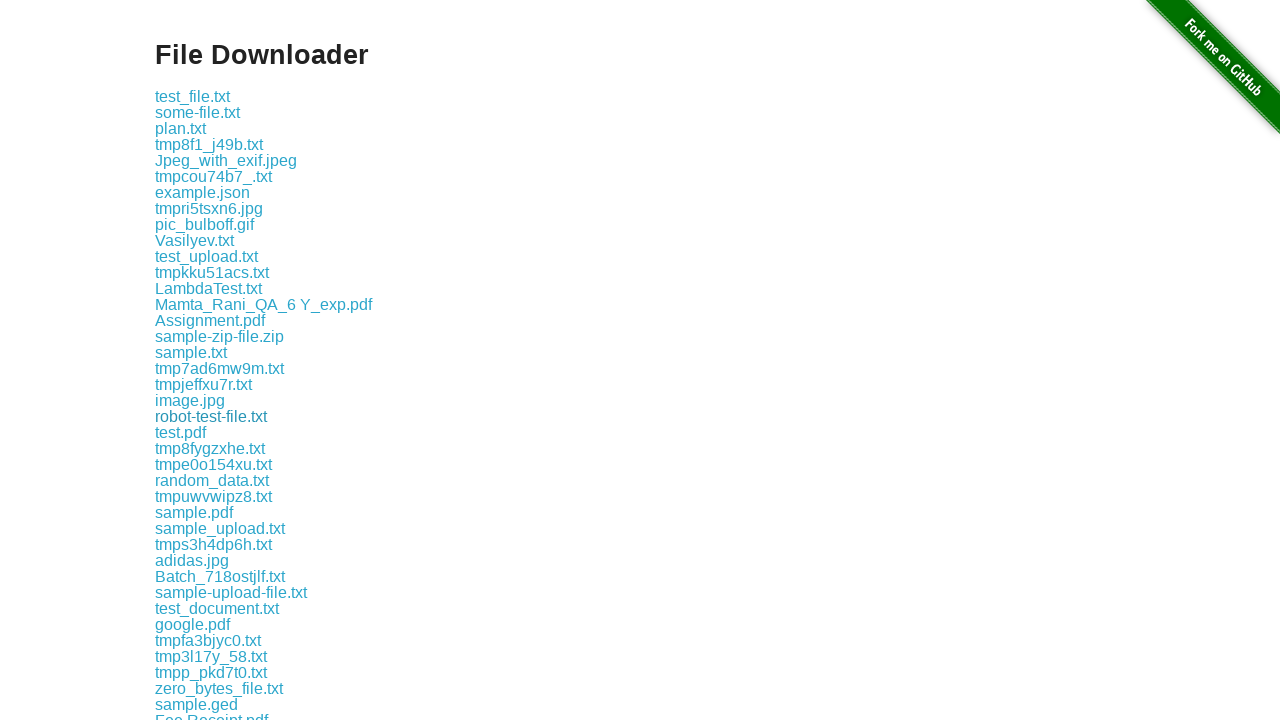

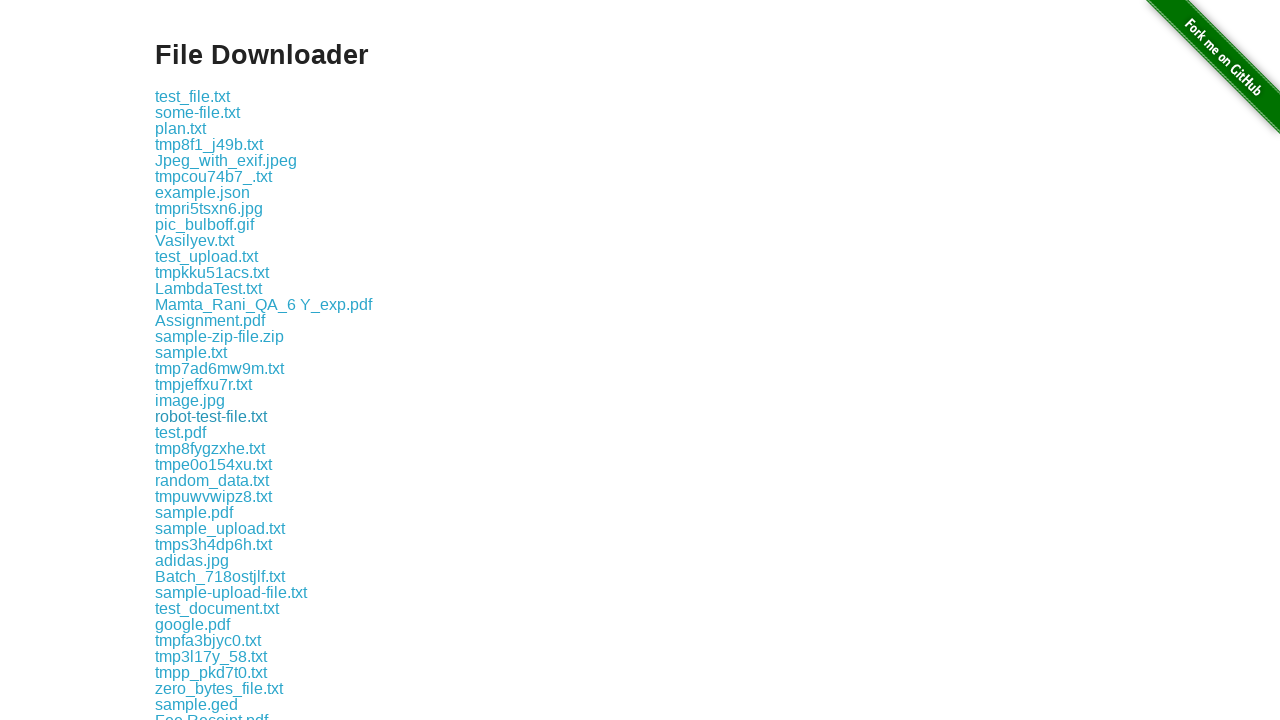